Tests handling a simple JavaScript alert by clicking a button and accepting the alert

Starting URL: https://demoqa.com/alerts

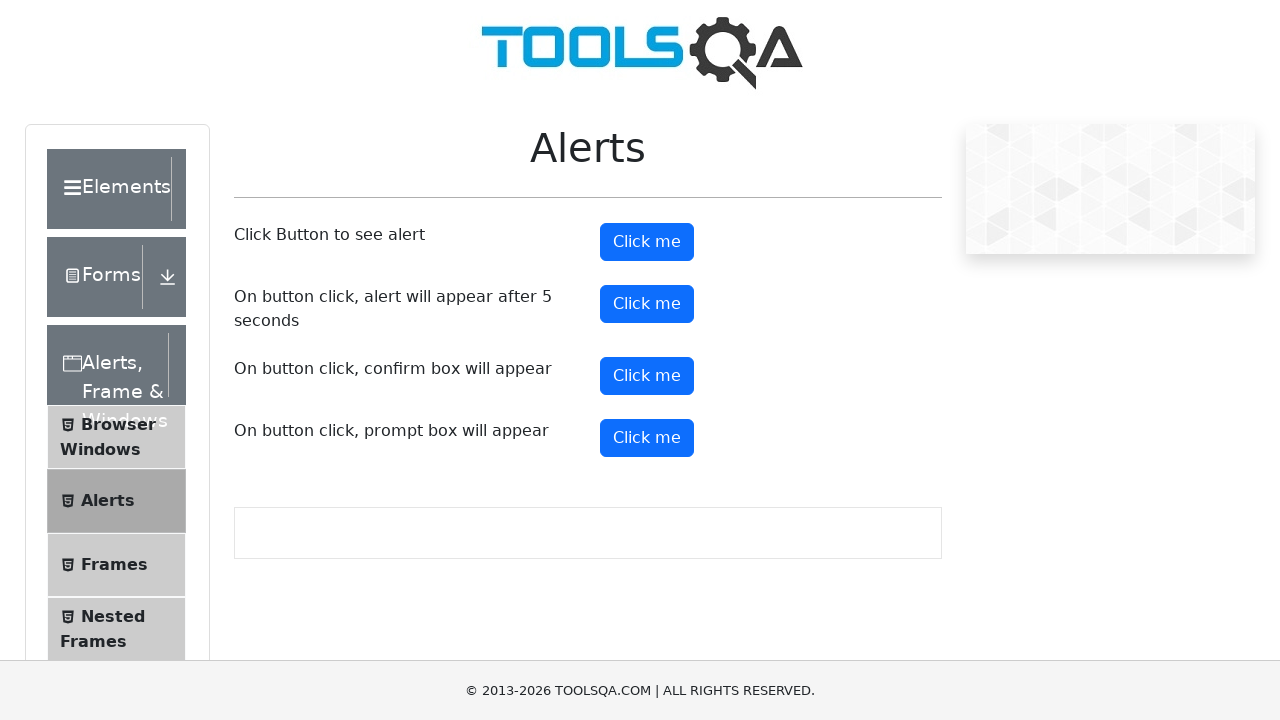

Set up dialog handler to automatically accept alerts
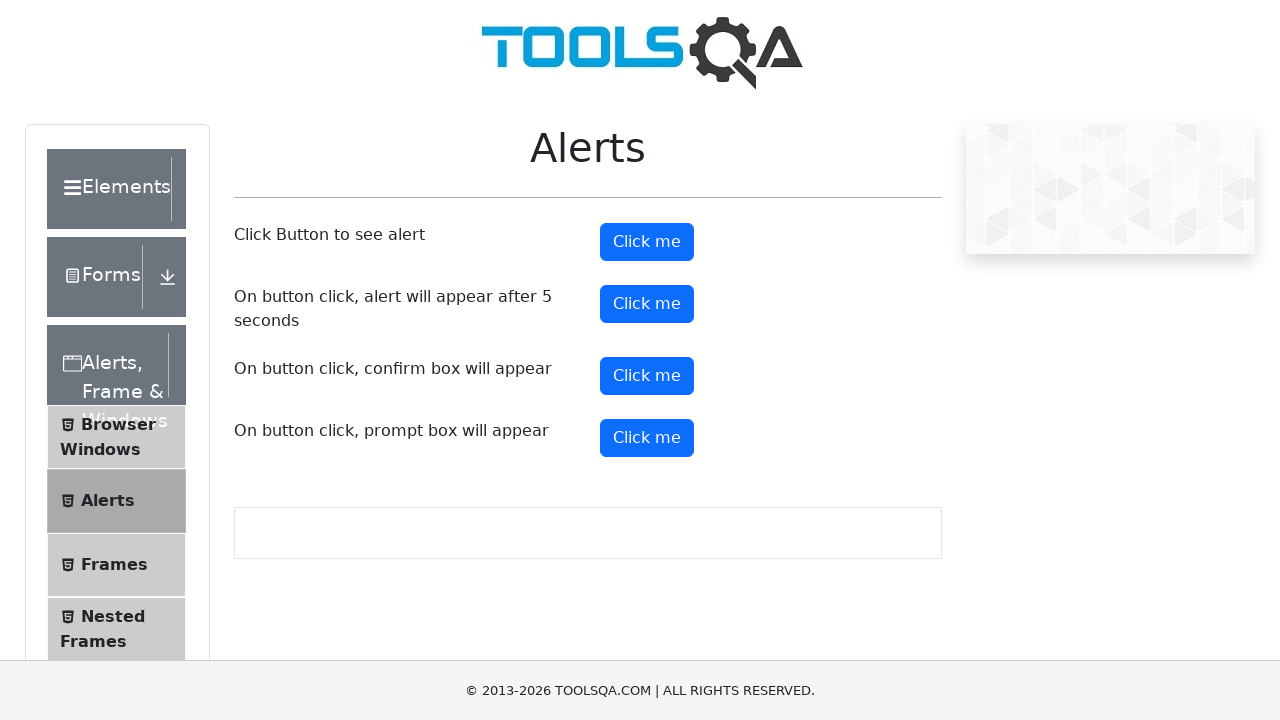

Clicked alert button to trigger JavaScript alert at (647, 242) on button#alertButton
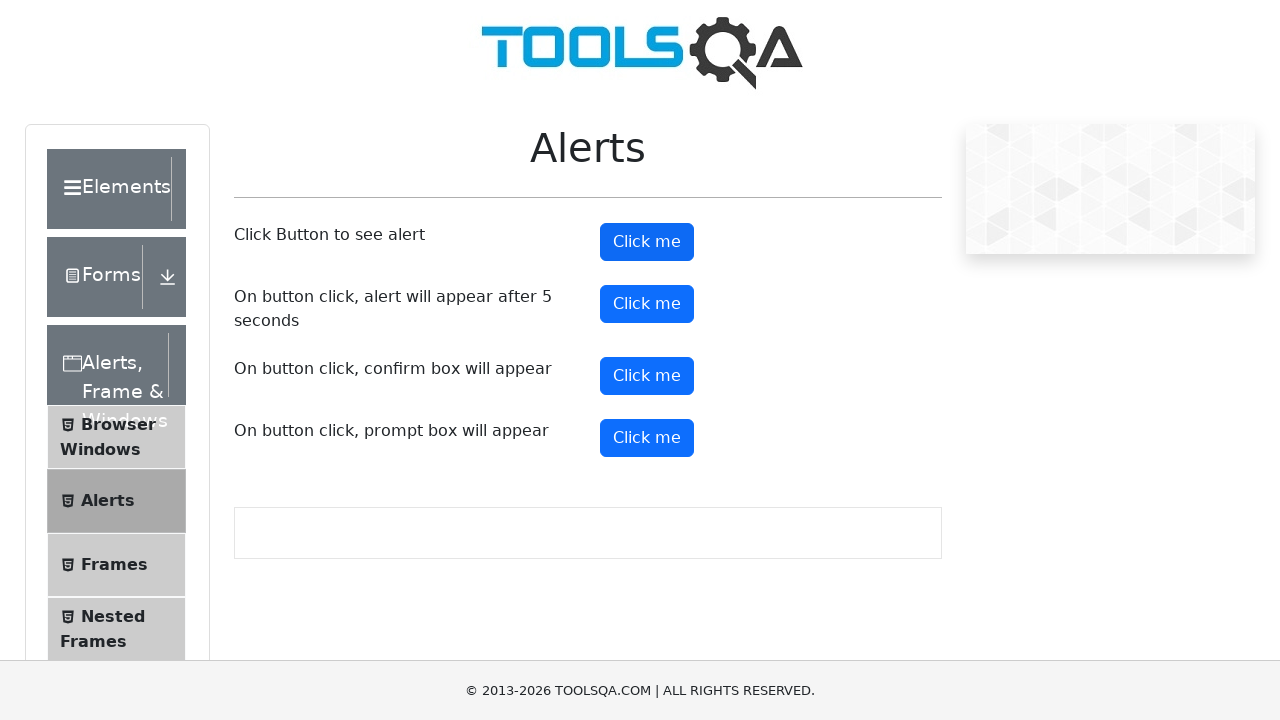

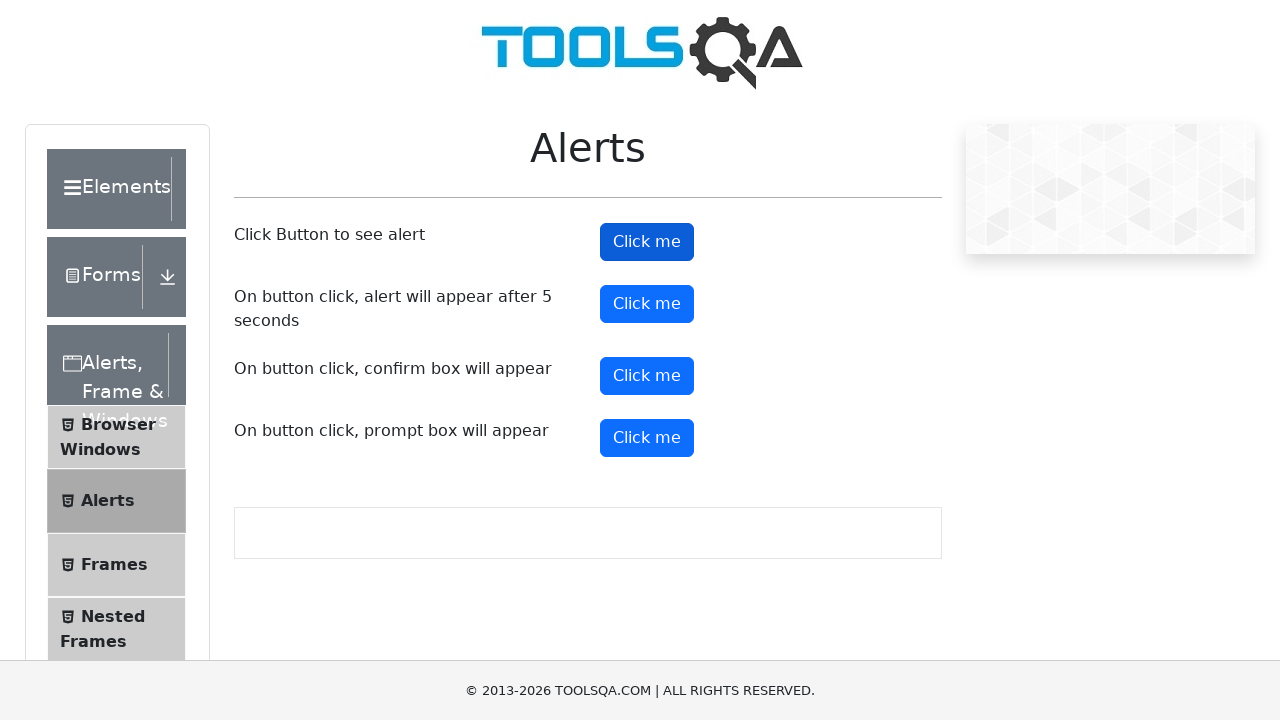